Clicks on the team link and verifies the three author names on the 99 Bottles of Beer website

Starting URL: http://www.99-bottles-of-beer.net/

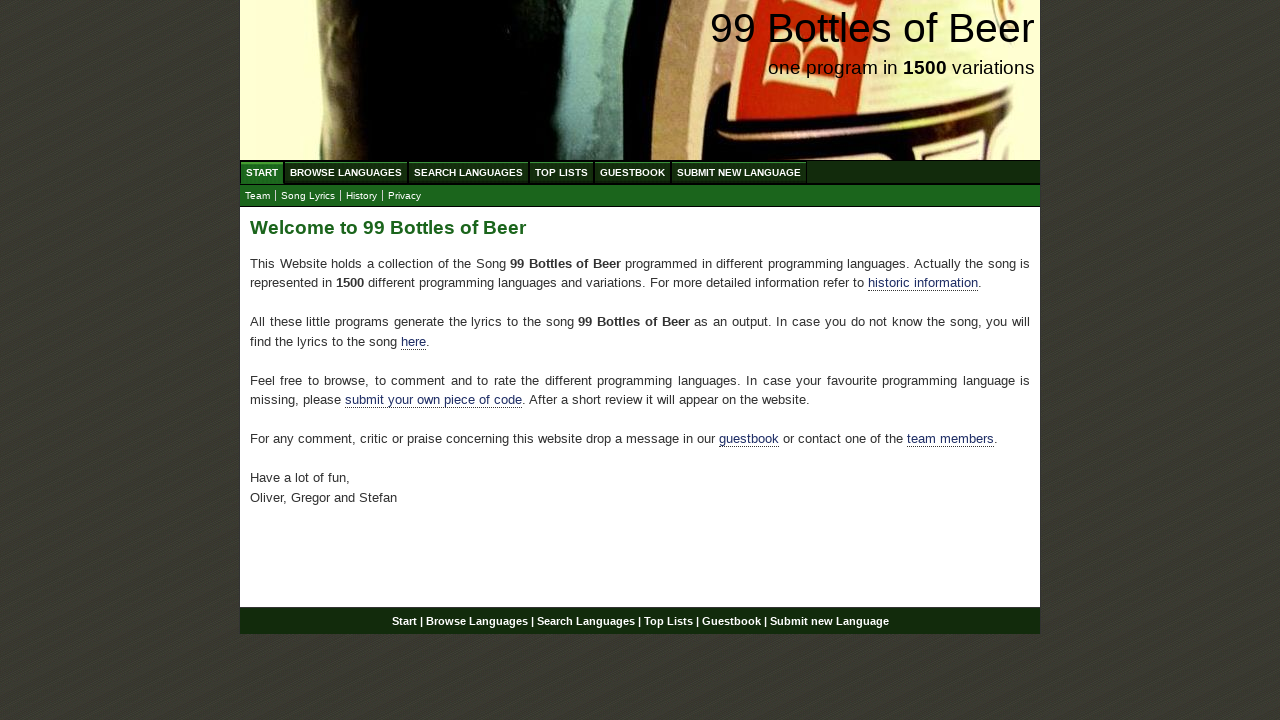

Clicked on the team link at (950, 439) on xpath=//*[@id='main']/p[4]/a[2]
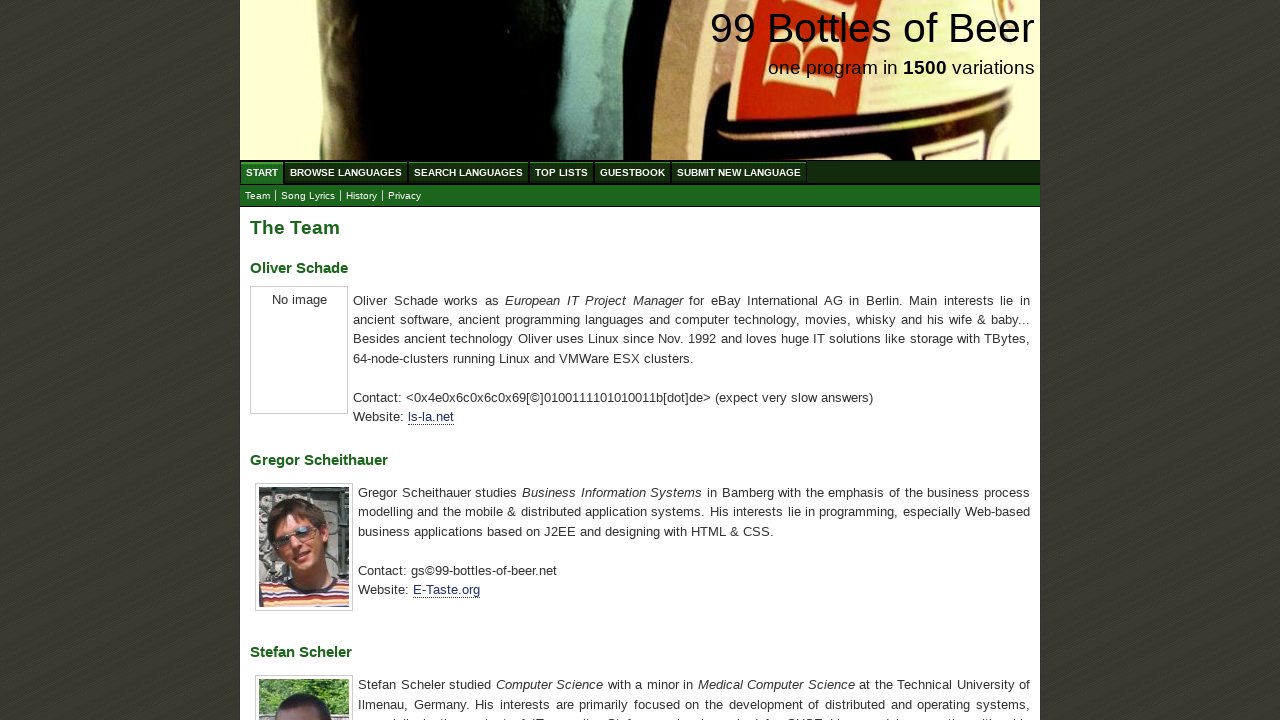

Retrieved first author name
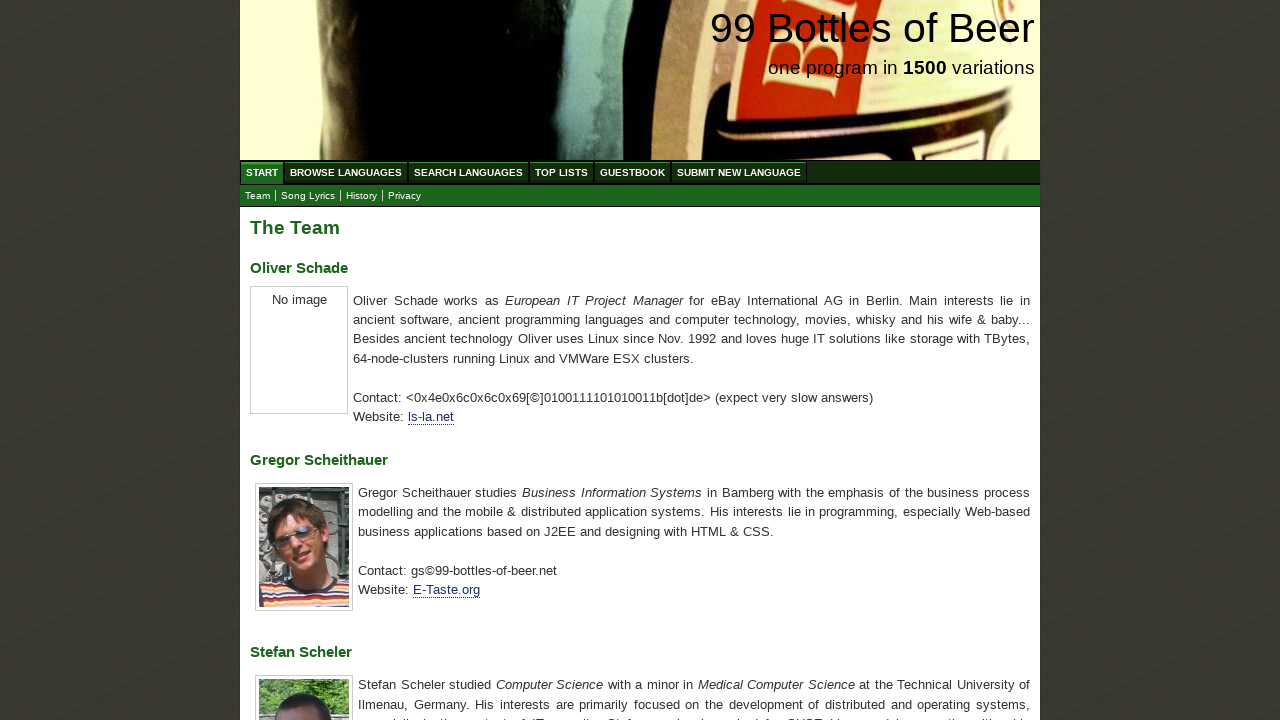

Verified first author name is 'Oliver Schade'
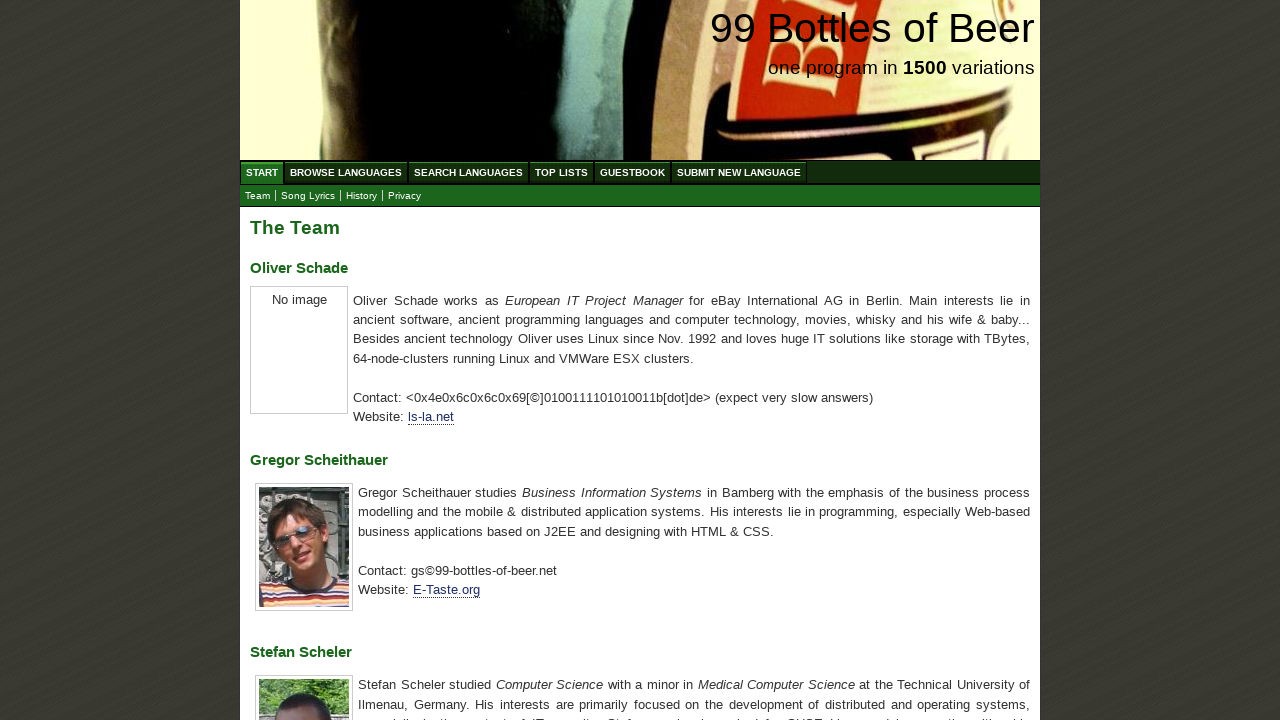

Retrieved second author name
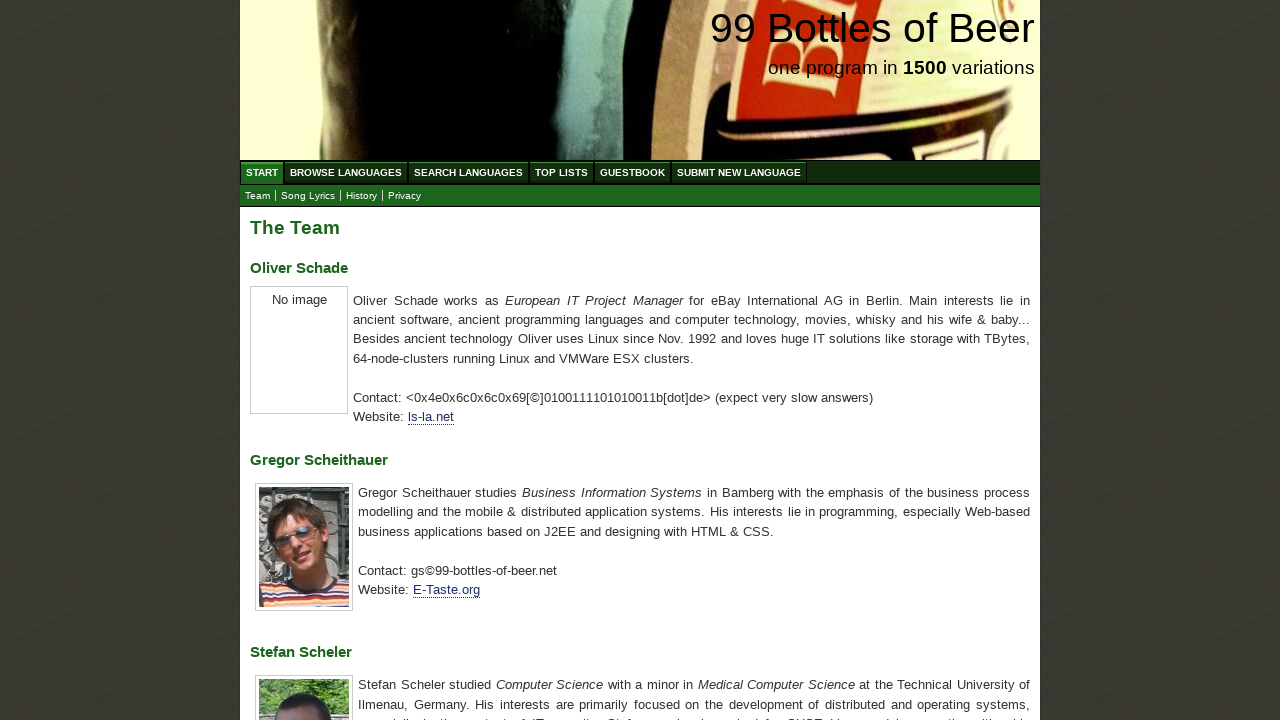

Verified second author name is 'Gregor Scheithauer'
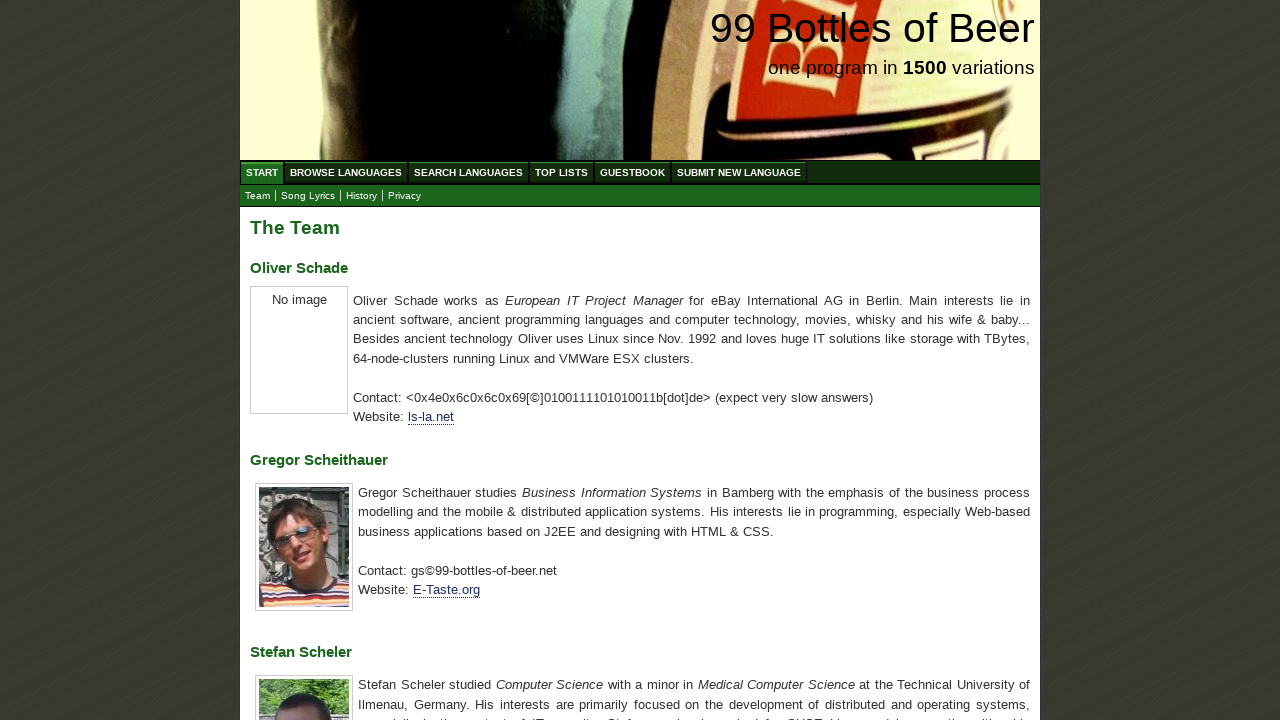

Retrieved third author name
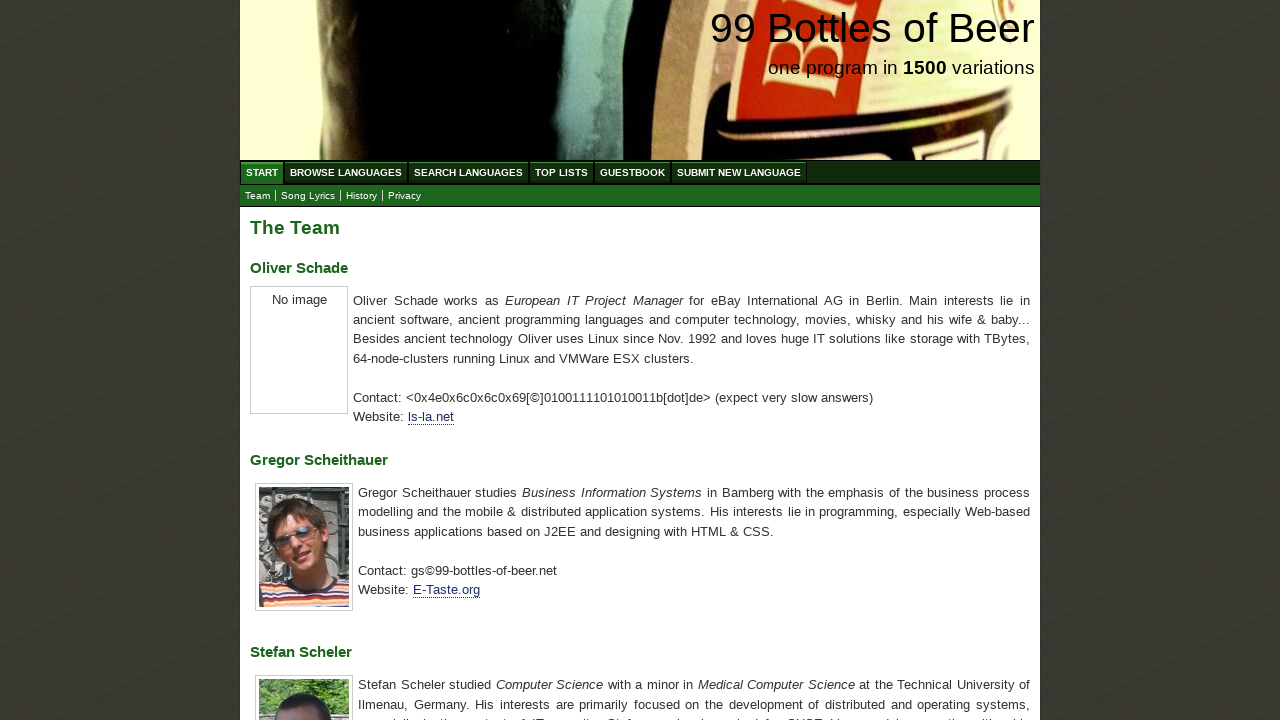

Verified third author name is 'Stefan Scheler'
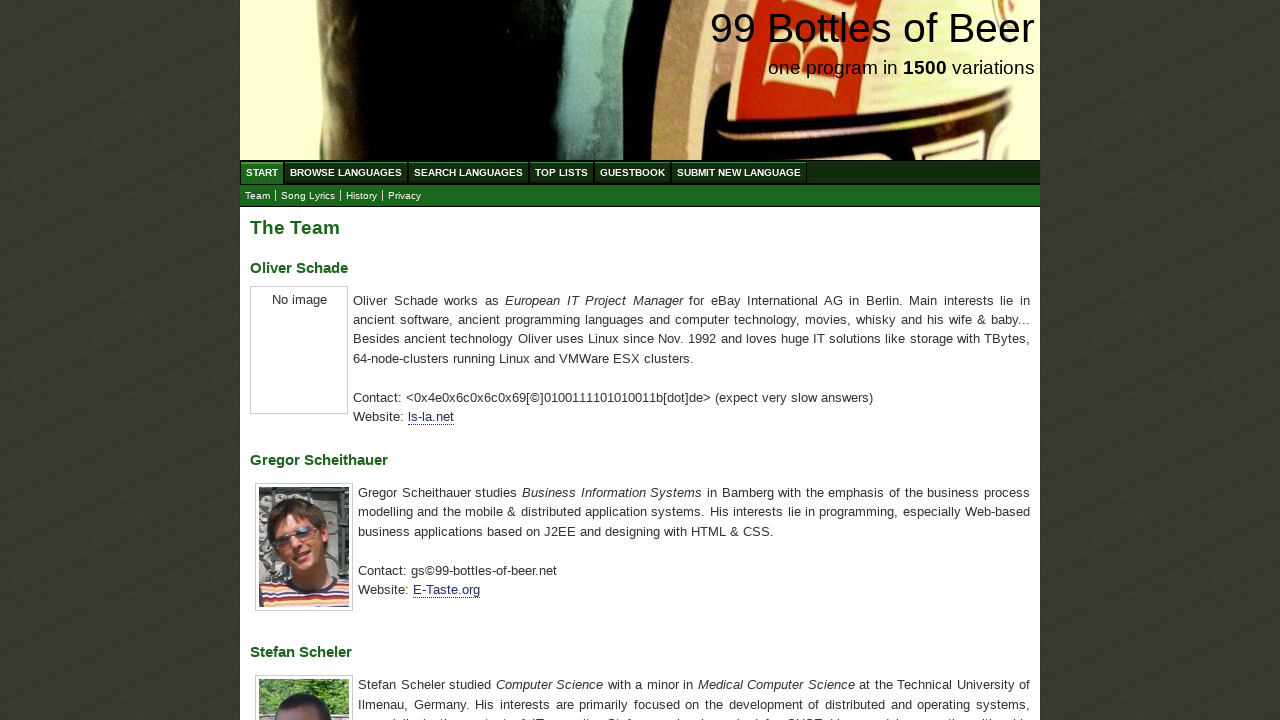

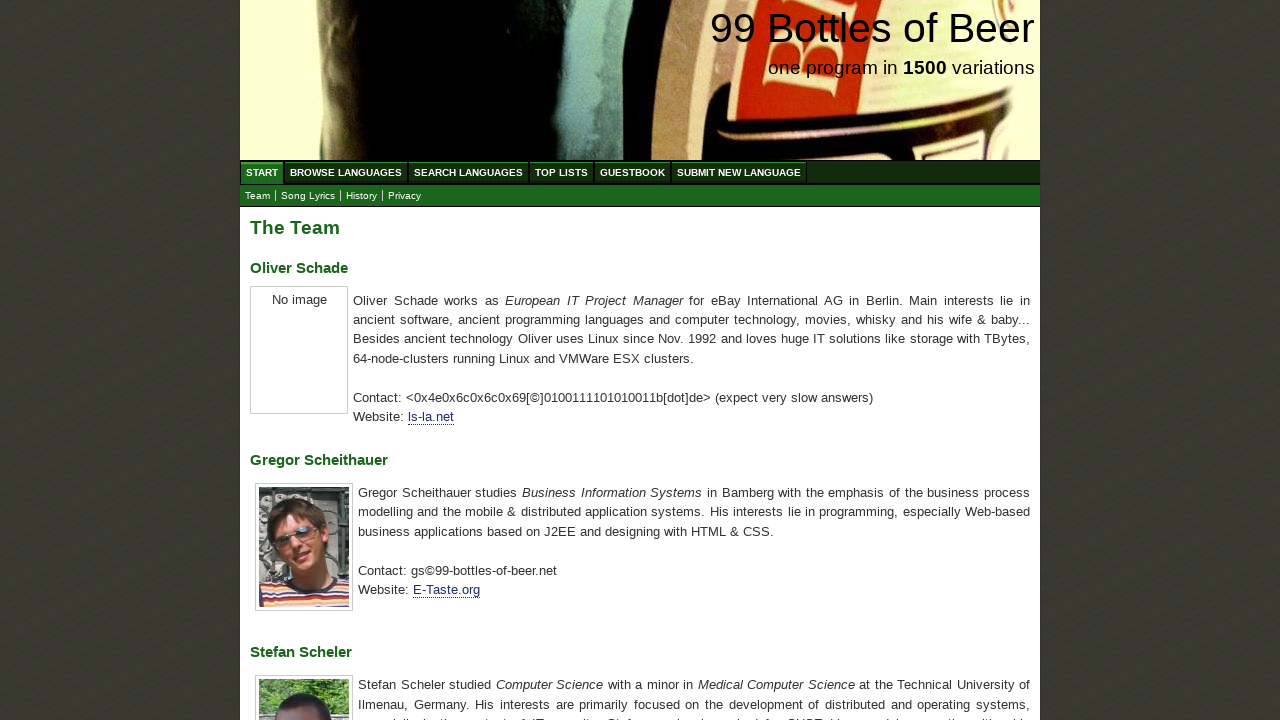